Tests frame navigation by clicking on the Nested Frames link and switching between different frames on the page to verify frame handling capabilities.

Starting URL: http://the-internet.herokuapp.com/frames

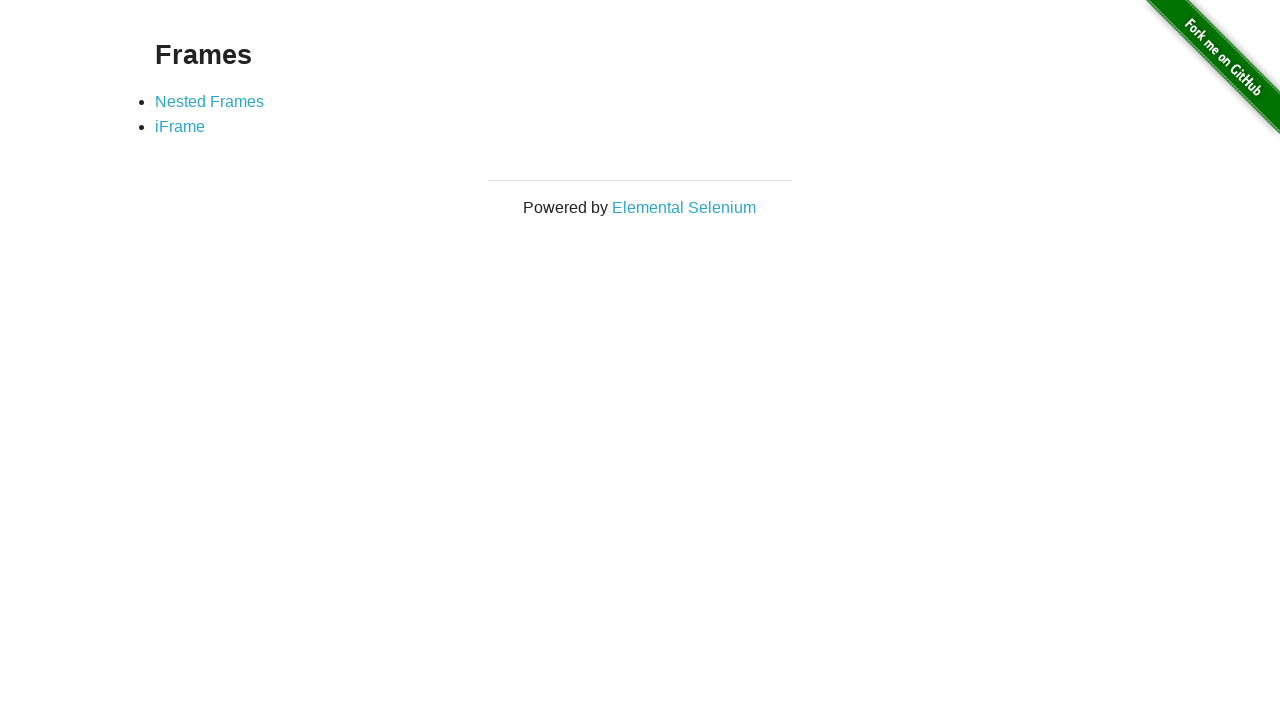

Clicked on the Nested Frames link at (210, 101) on a:has-text('Nested Frames')
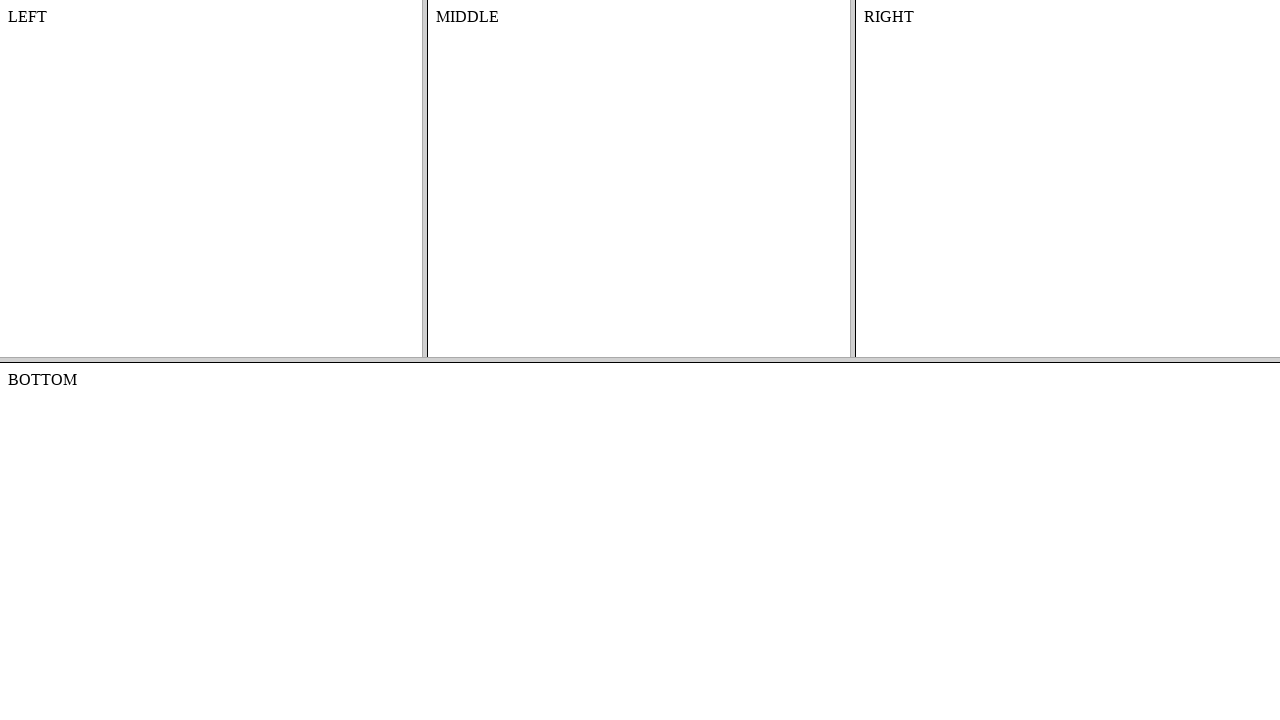

Waited for page to load (domcontentloaded)
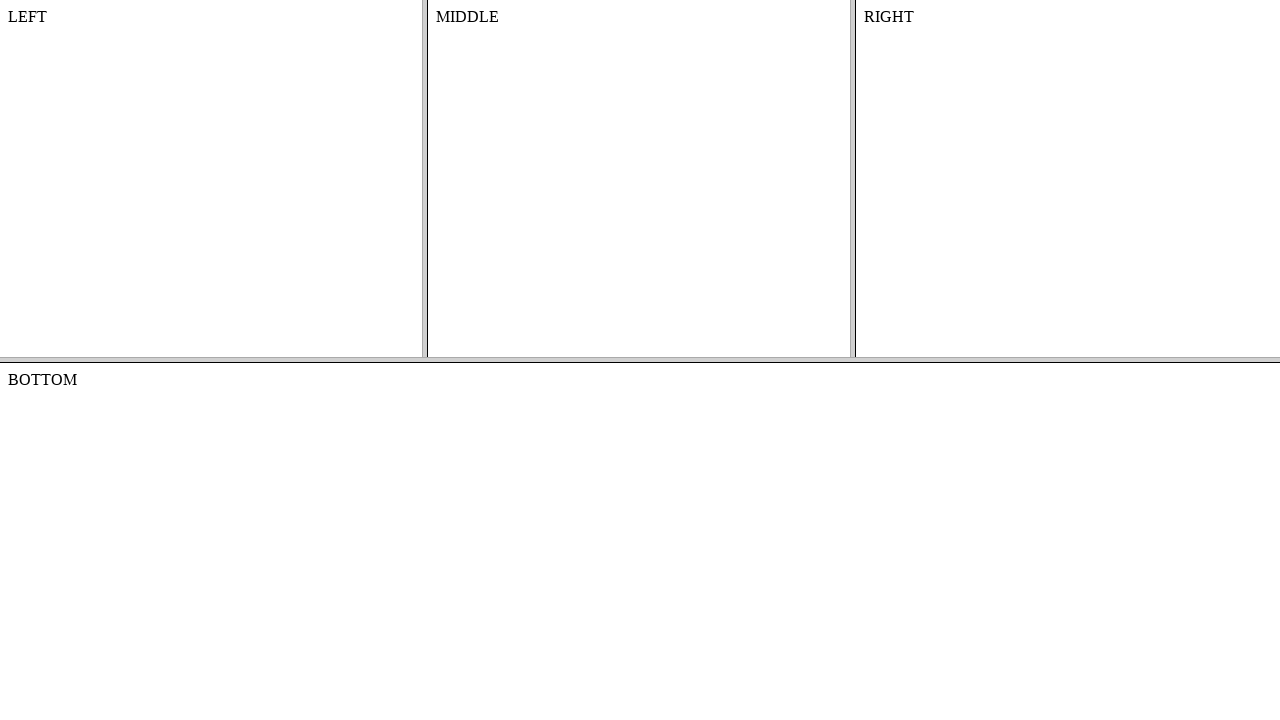

Located the top frame (frame-top)
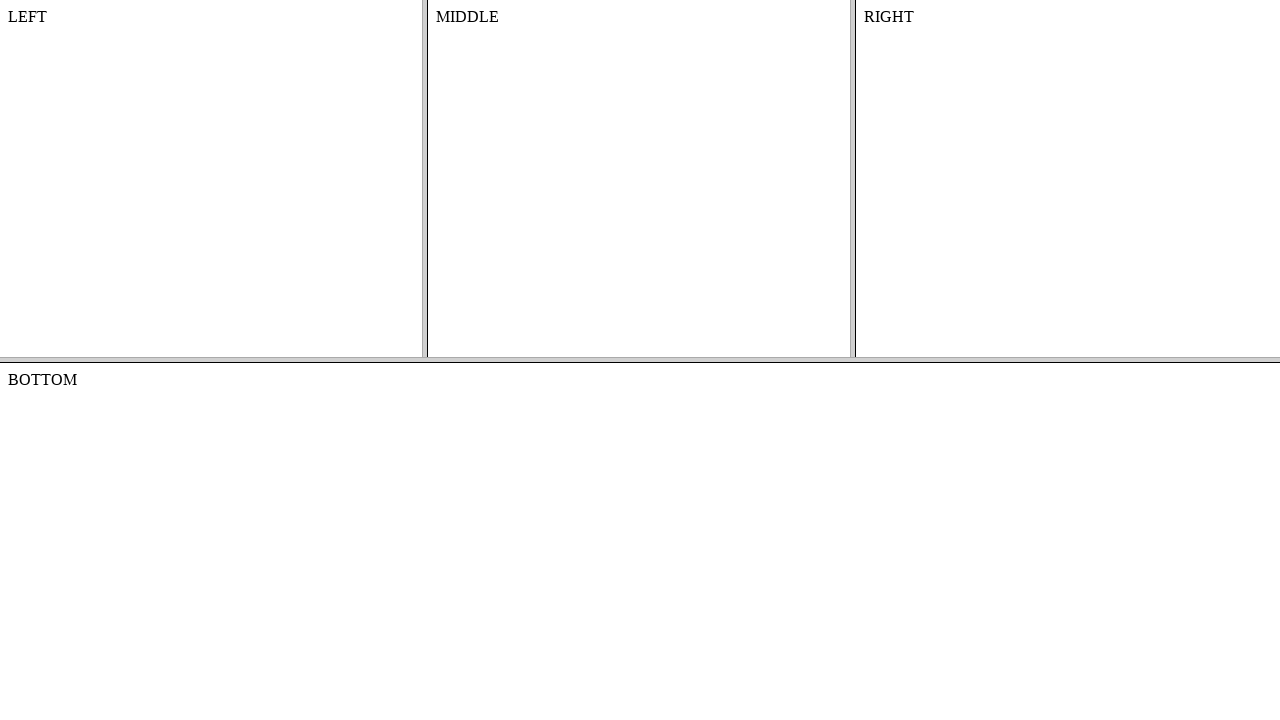

Located the middle frame (frame-middle) within the top frame
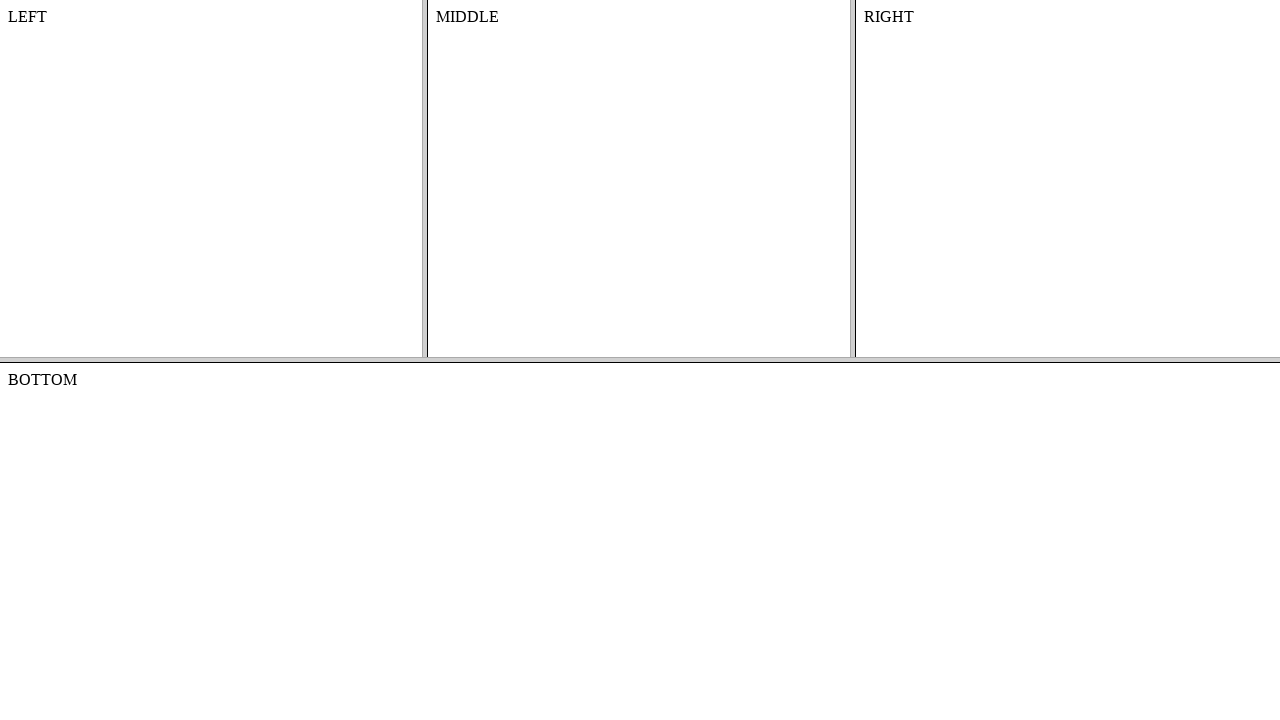

Verified the middle frame content (#content) is visible
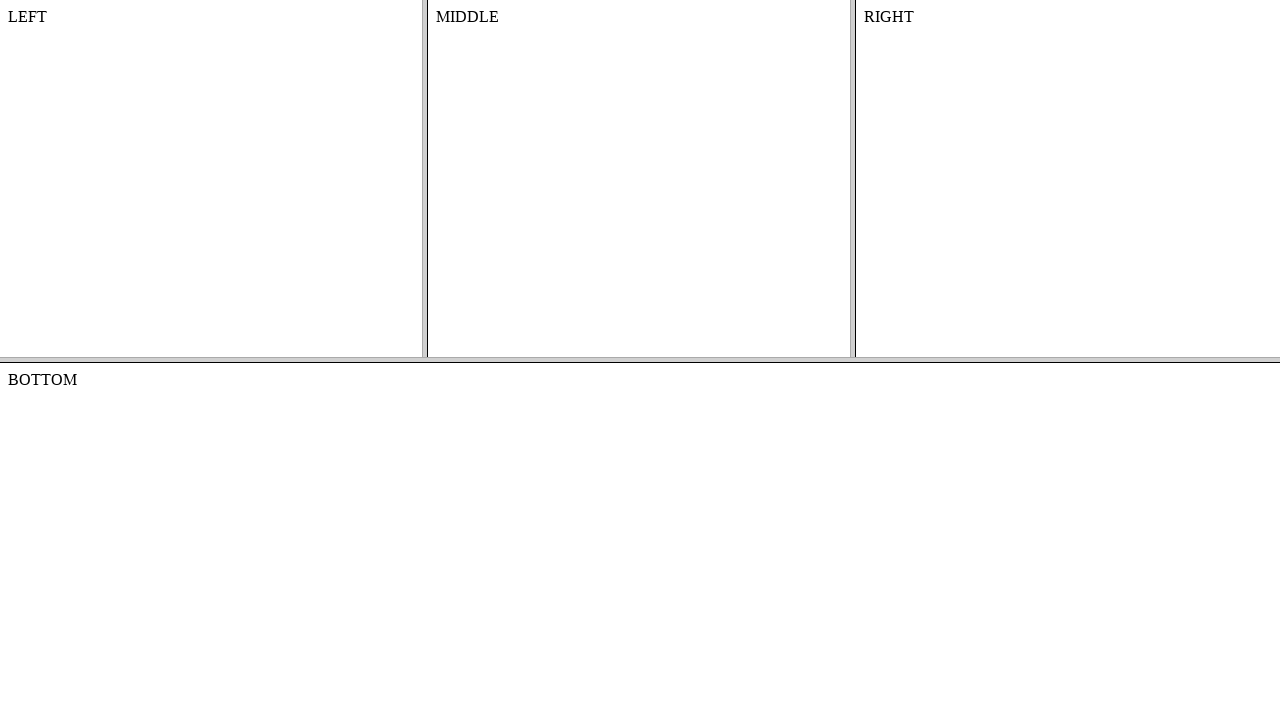

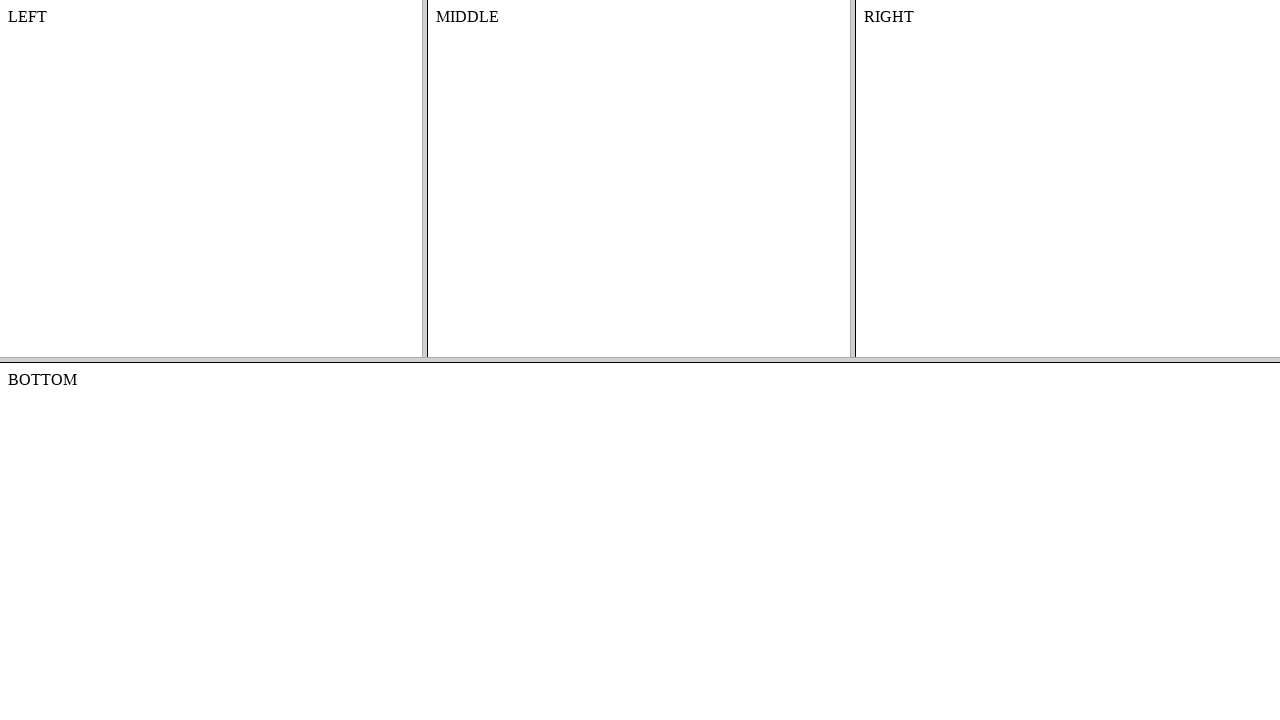